Tests form interaction by clicking a checkbox, checking a radio button for employment status, and selecting a gender option from a dropdown

Starting URL: https://rahulshettyacademy.com/angularpractice/

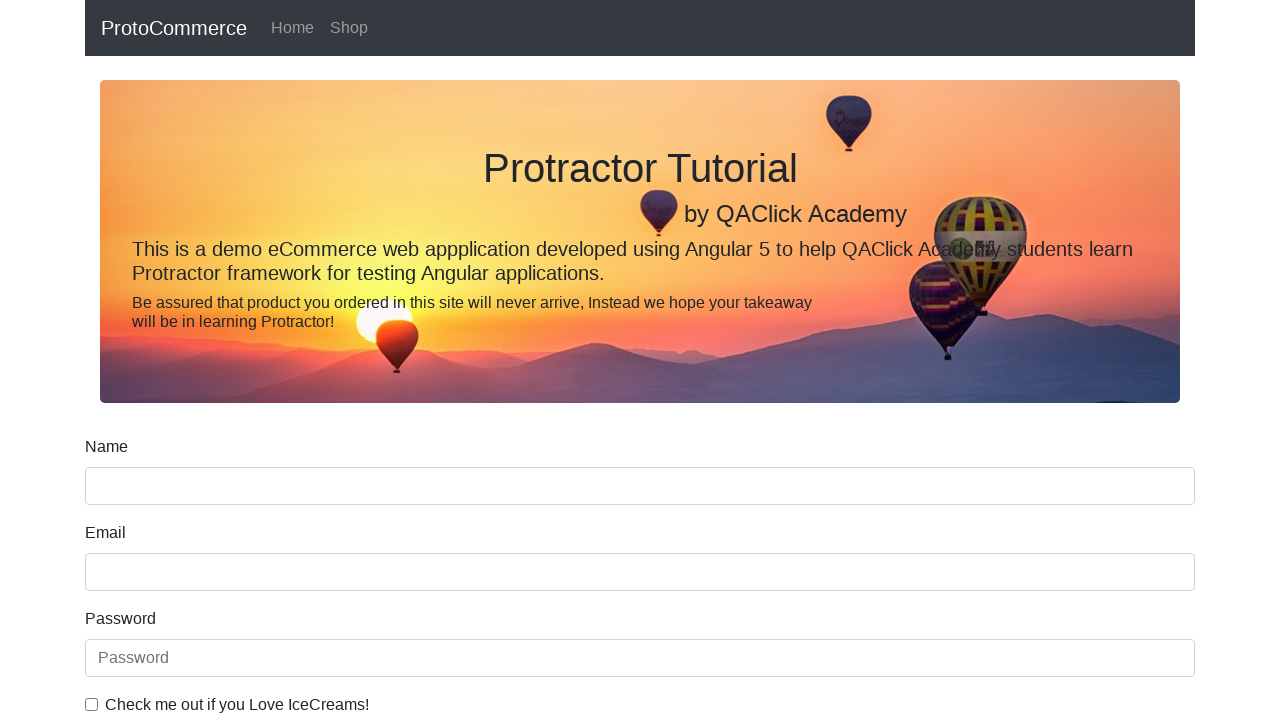

Clicked ice cream checkbox at (92, 704) on internal:label="Check me out if you Love IceCreams!"i
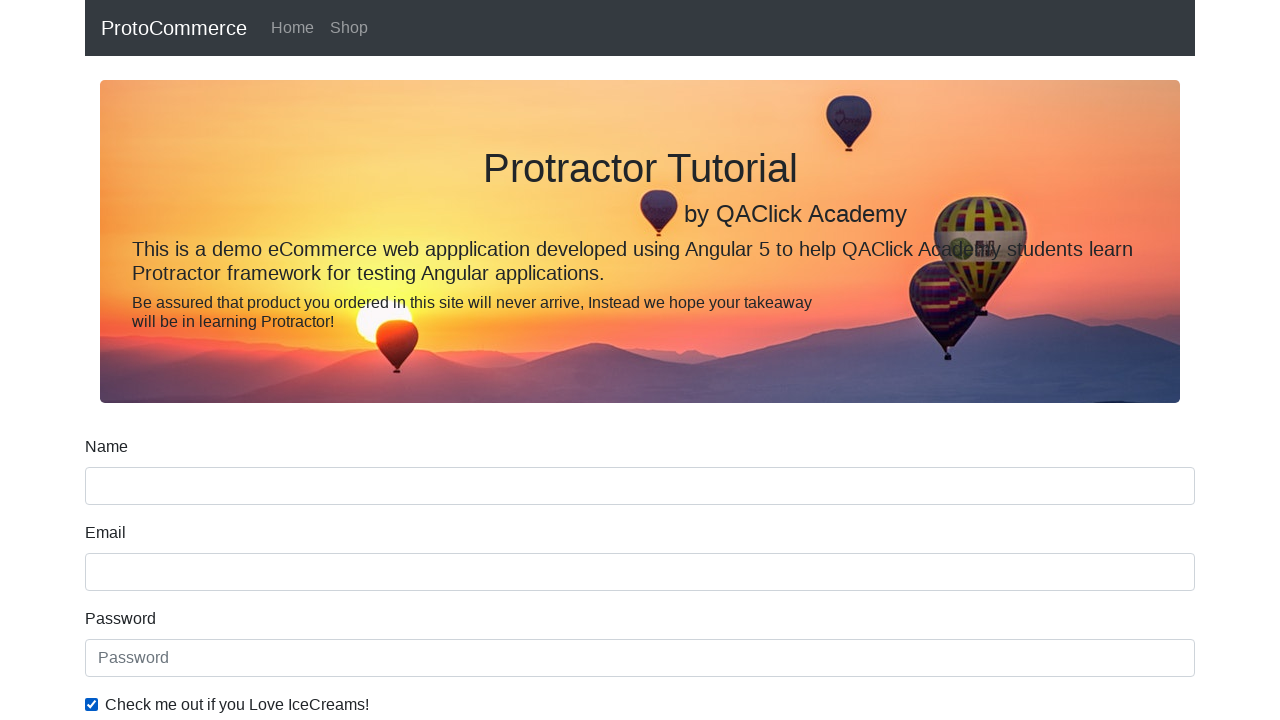

Checked 'Employed' radio button for employment status at (326, 360) on internal:label="Employed"i
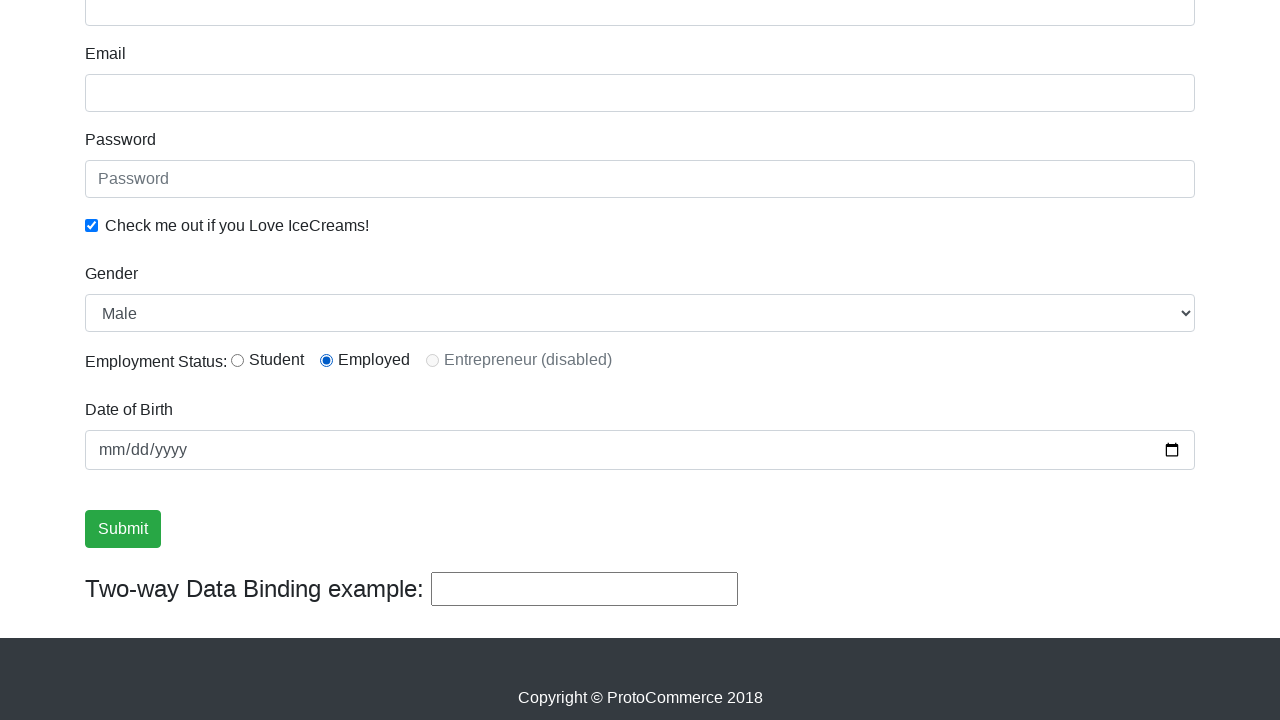

Selected 'Female' from Gender dropdown on internal:label="Gender"i
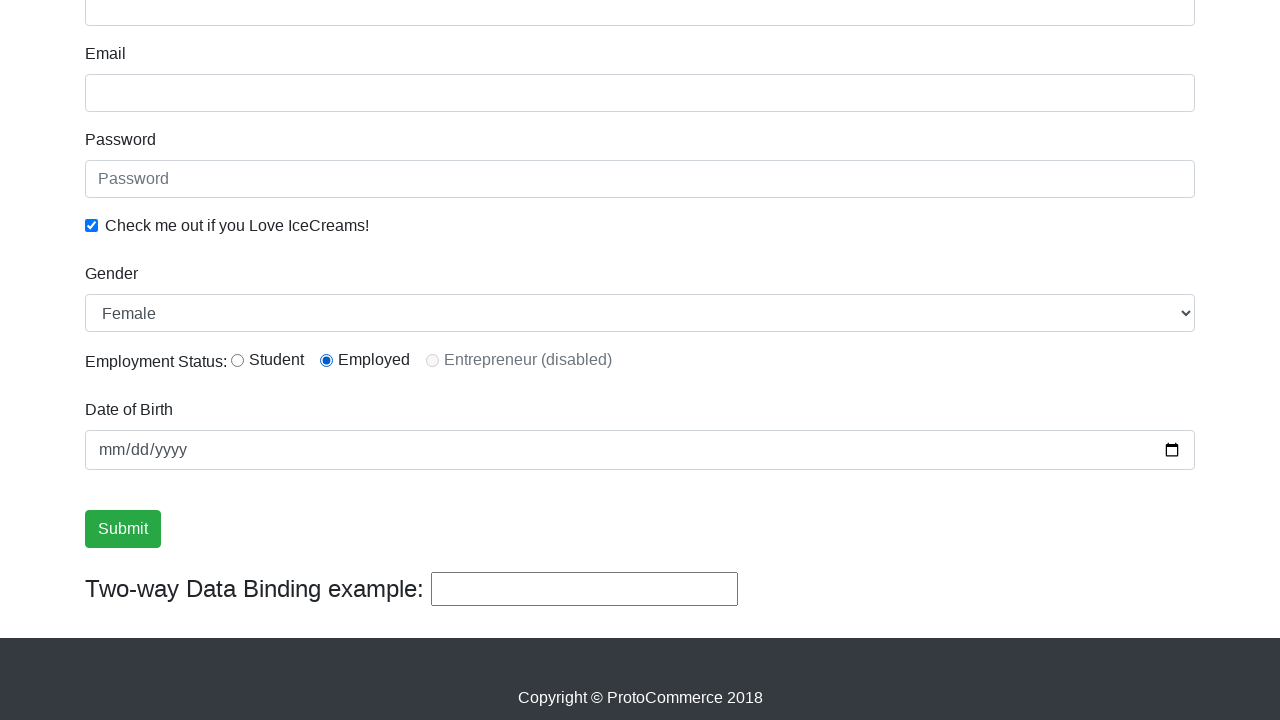

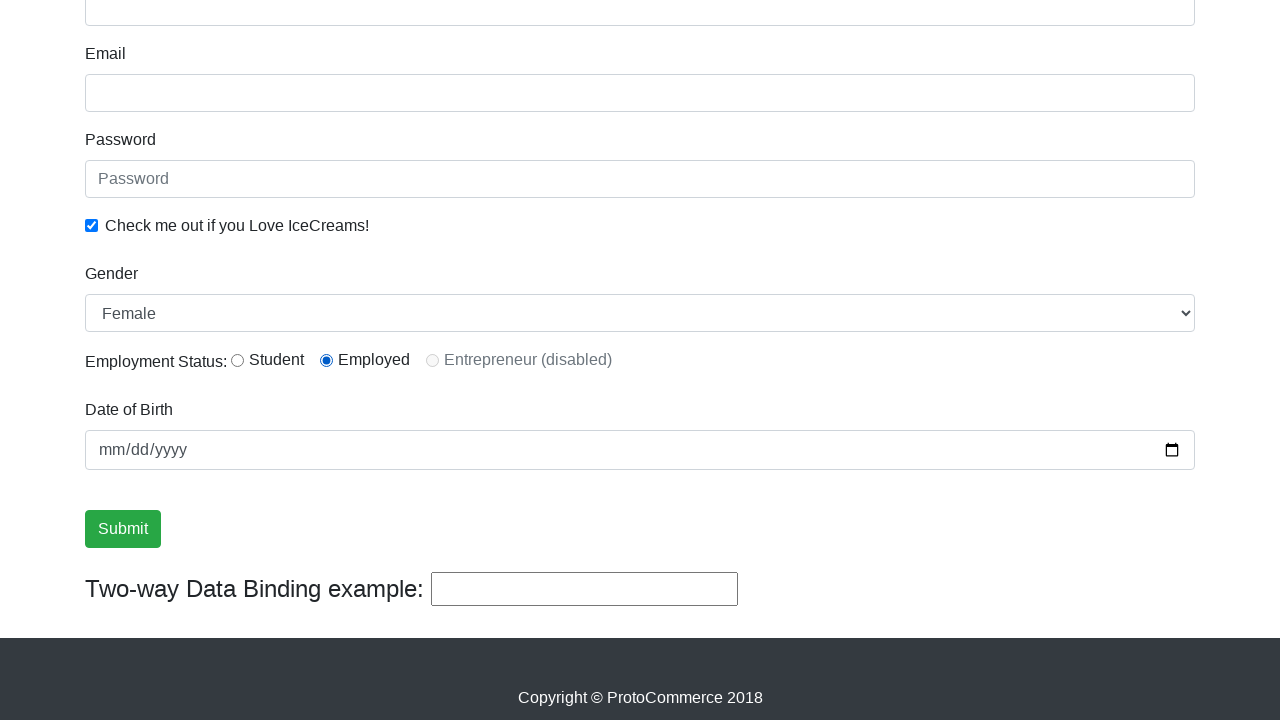